Tests basic browser navigation by visiting a Turkish municipality website, navigating to a university website, and using back/forward browser history navigation.

Starting URL: https://www.elazig.bel.tr/

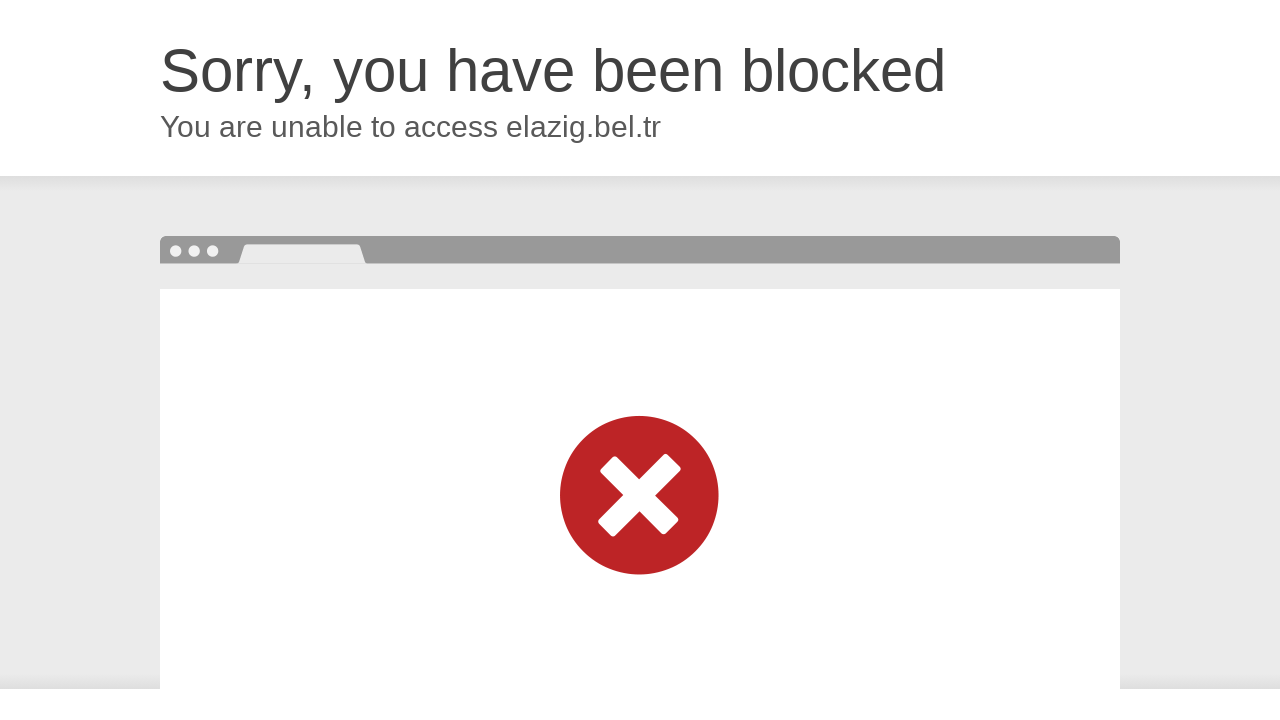

Retrieved and printed page title from Elazig municipality website
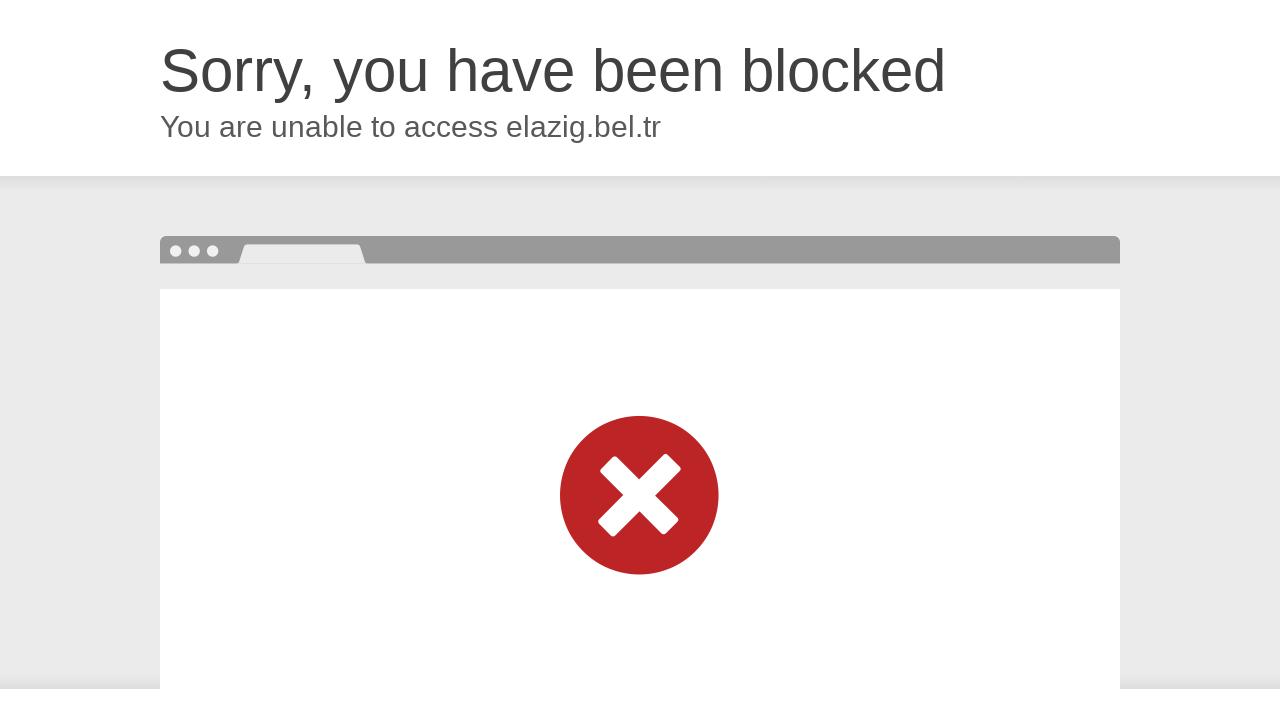

Retrieved and printed page URL from Elazig municipality website
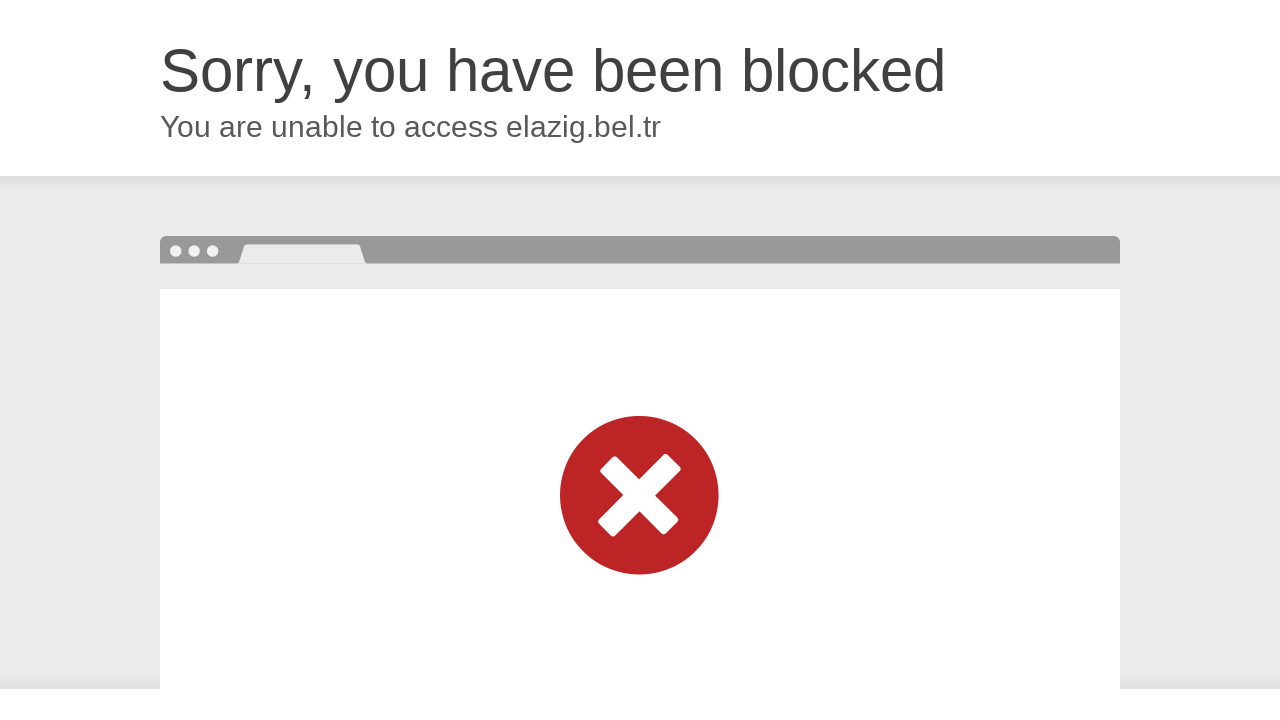

Navigated to Firat University website
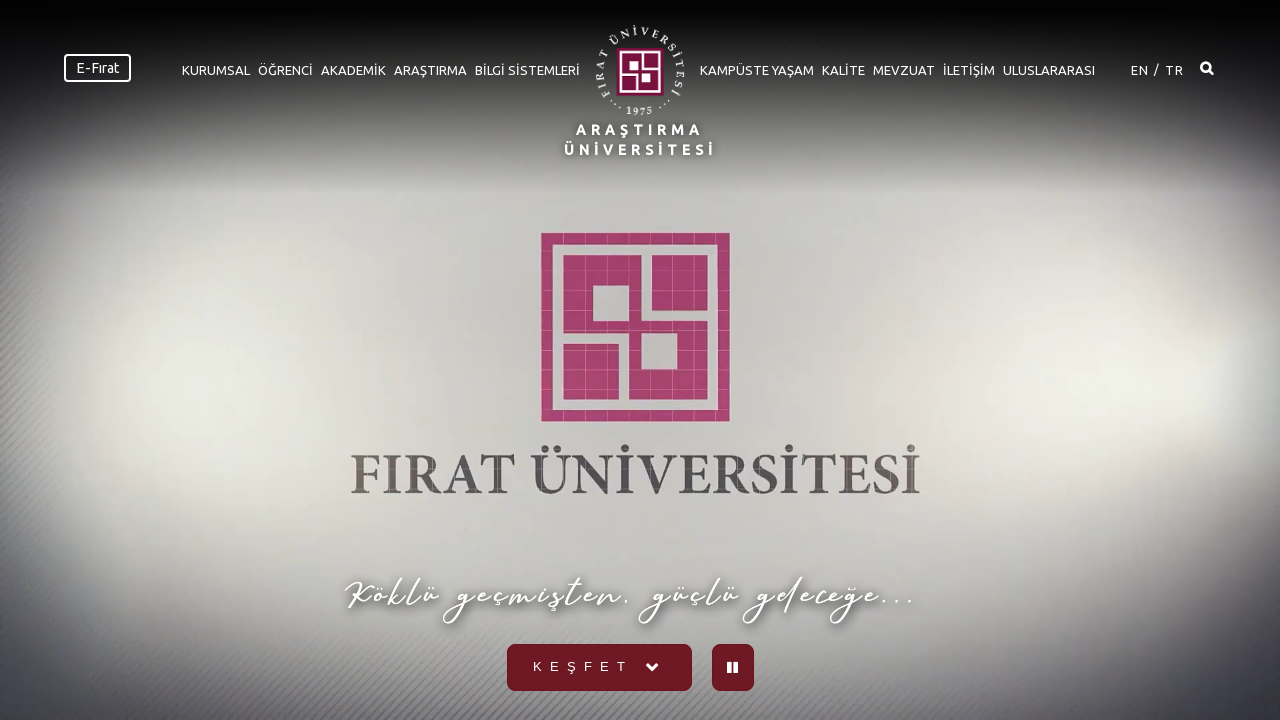

Navigated back to Elazig municipality website using browser history
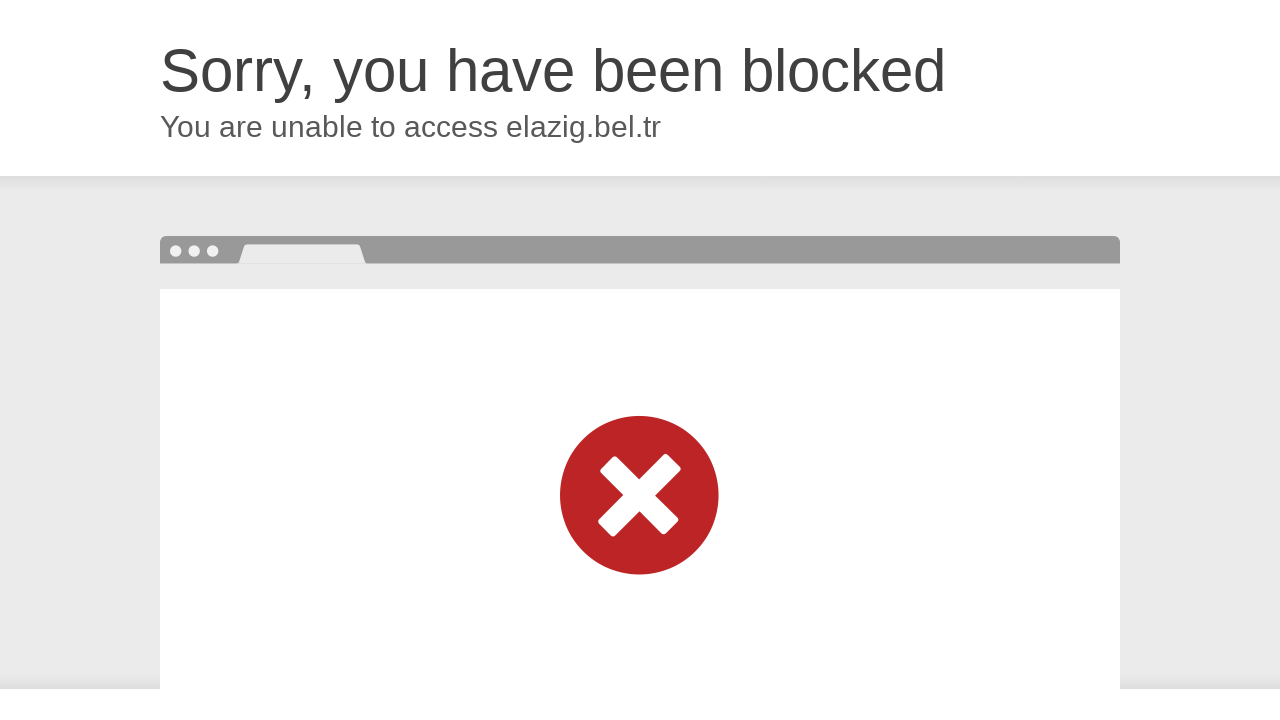

Navigated forward to Firat University website using browser history
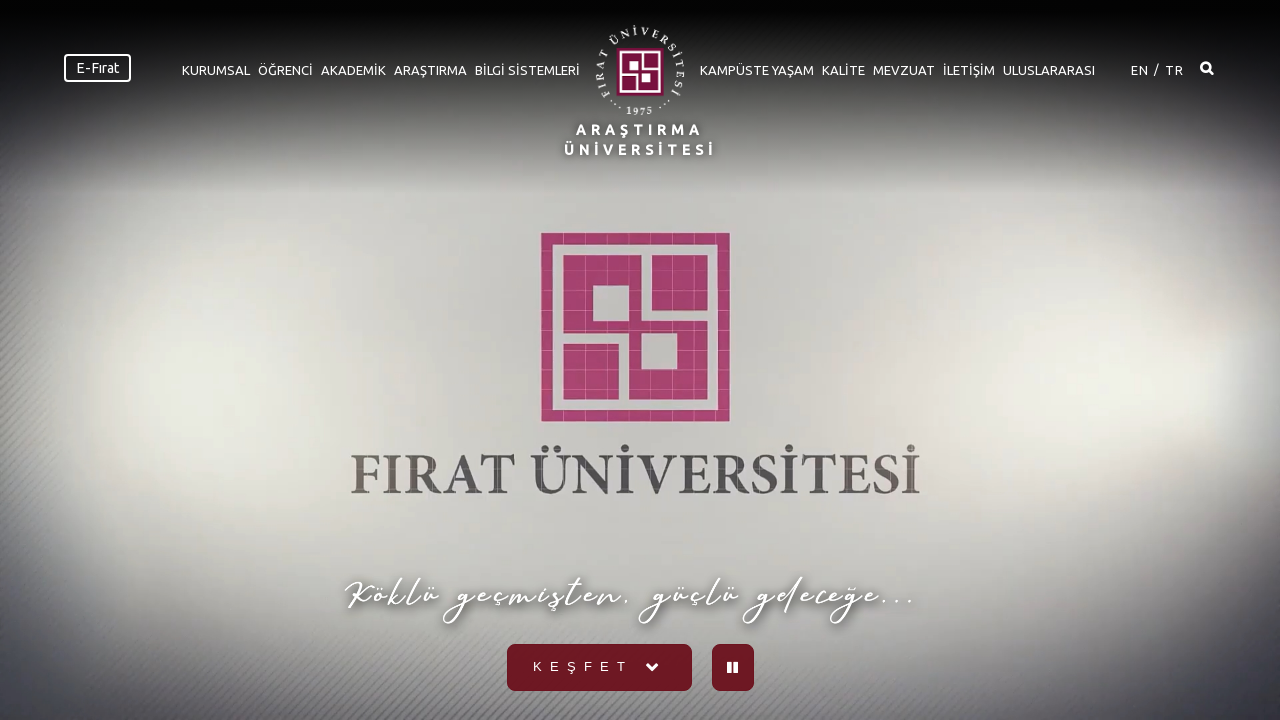

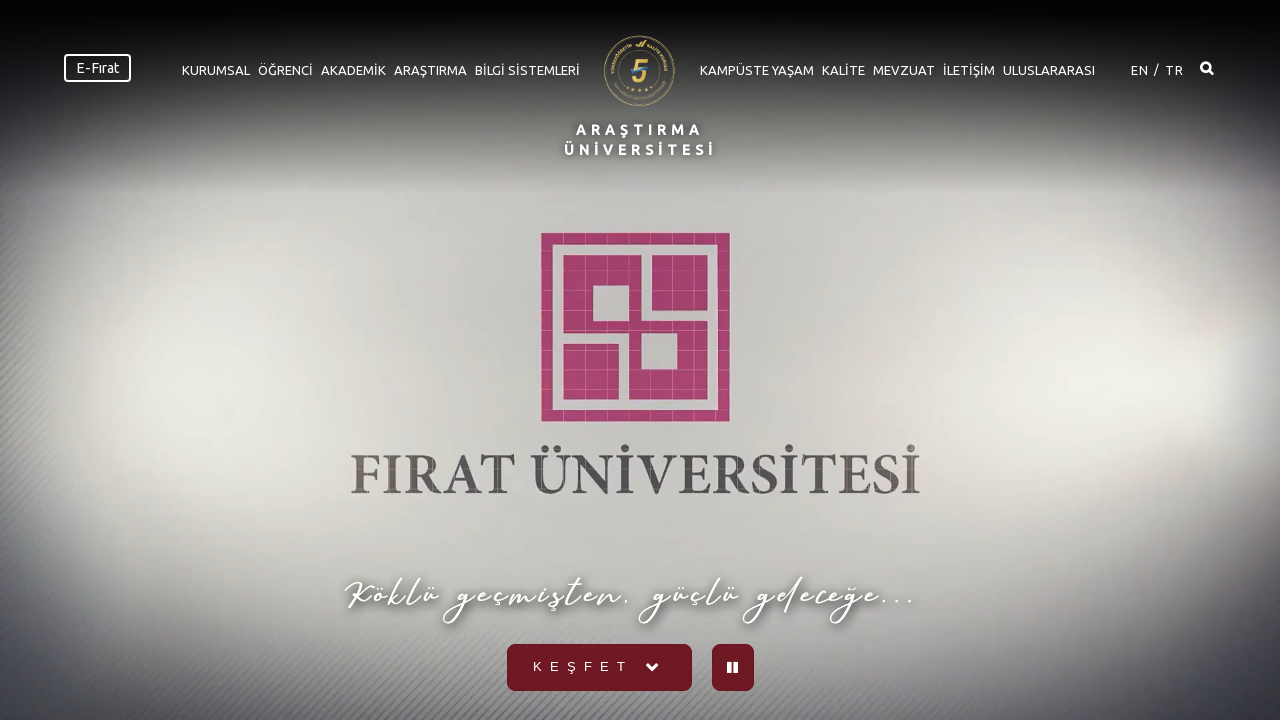